Navigates to DuckDuckGo and verifies the duck logo is displayed on the page

Starting URL: https://duckduckgo.com

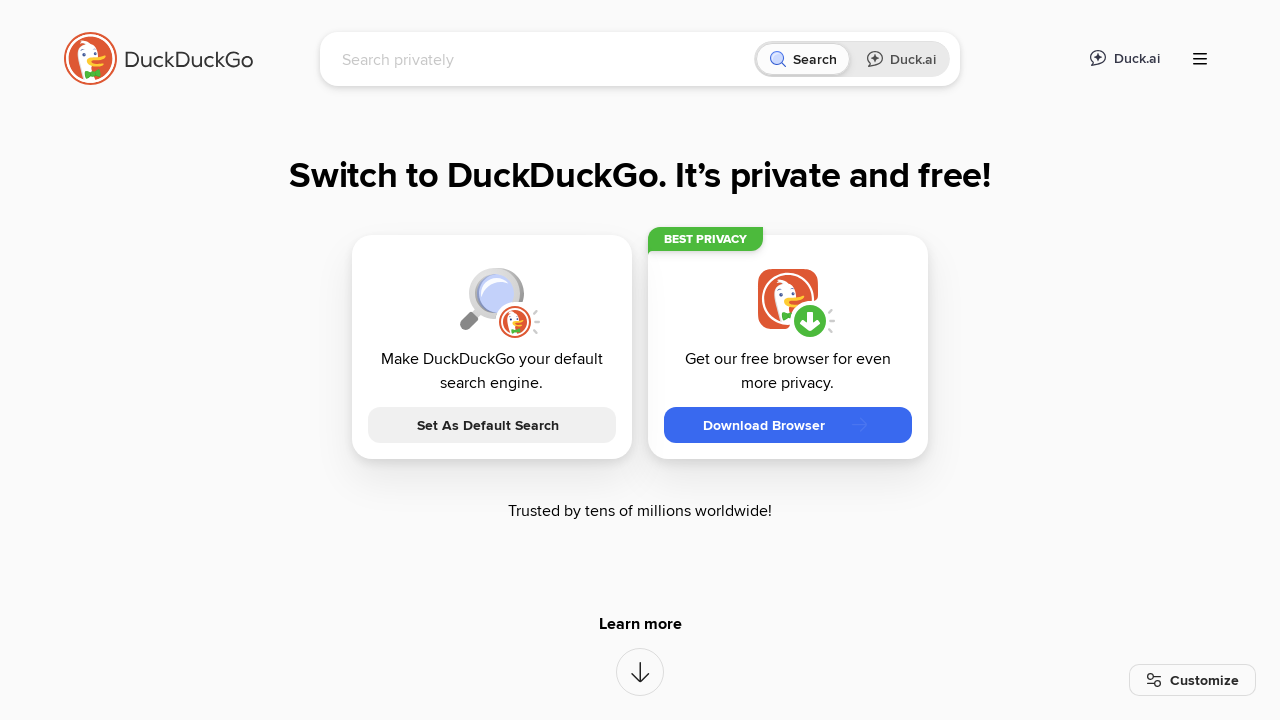

Navigated to DuckDuckGo homepage
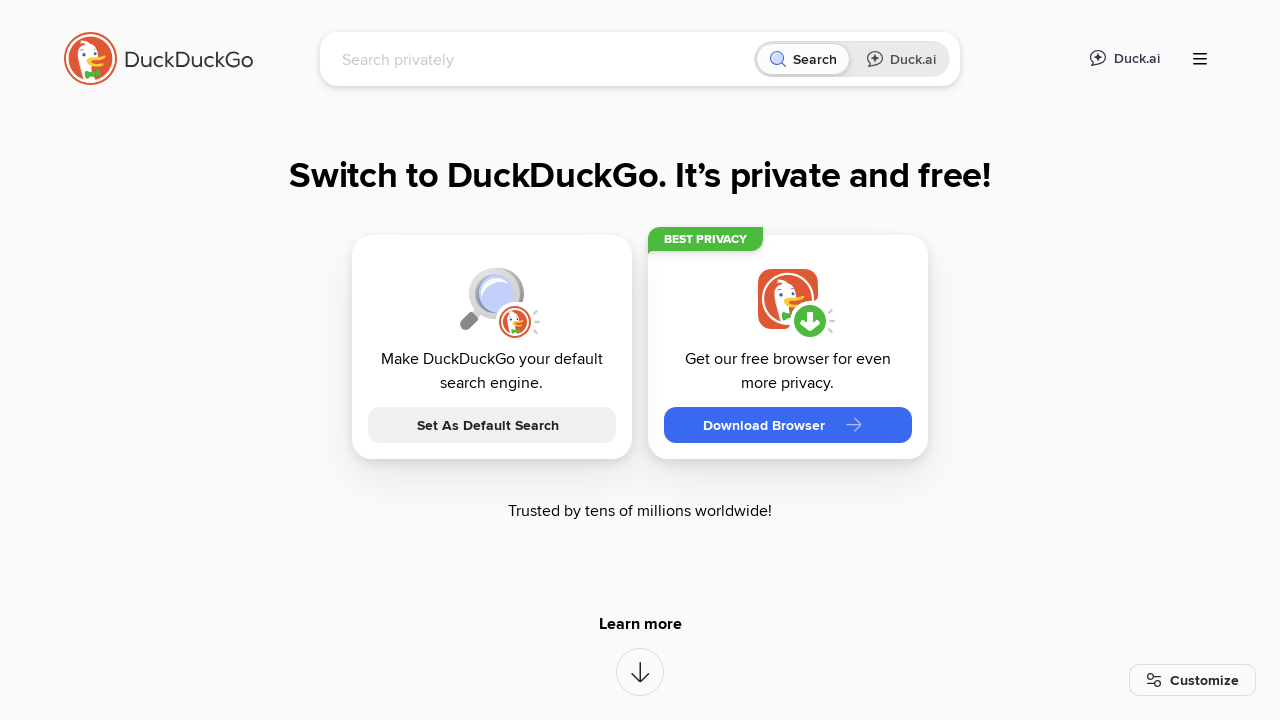

Duck logo is displayed on the page
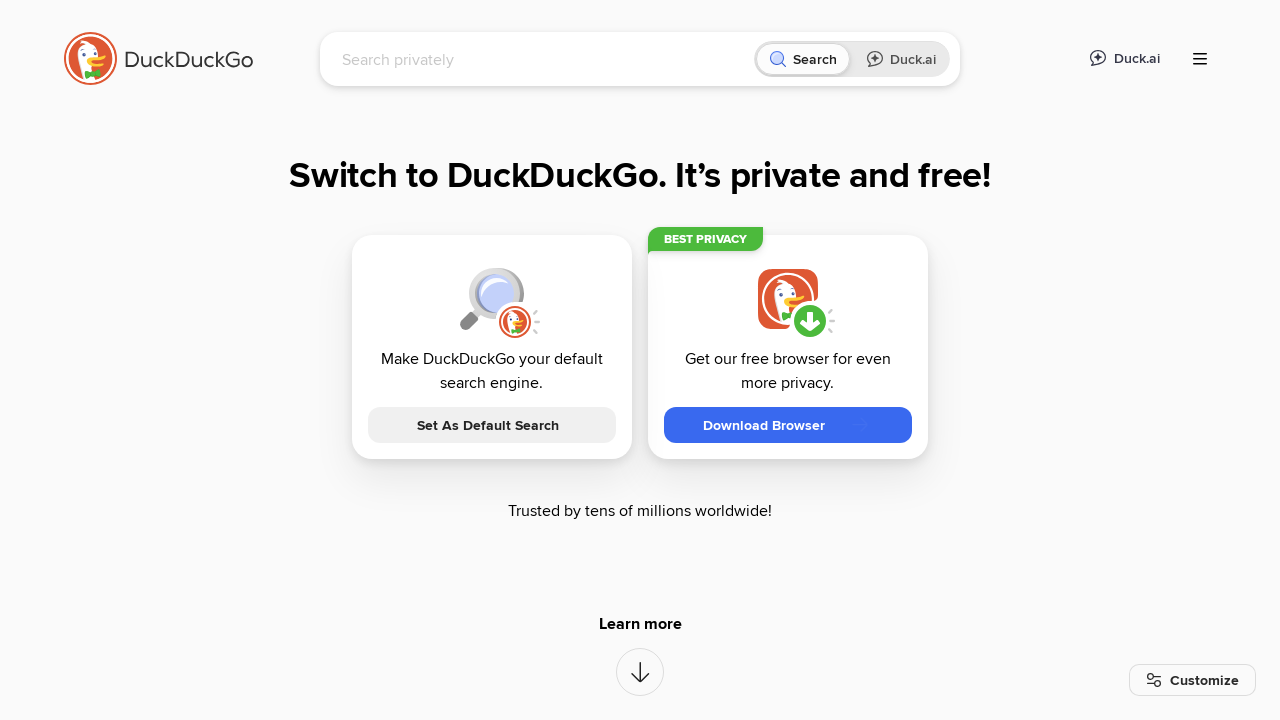

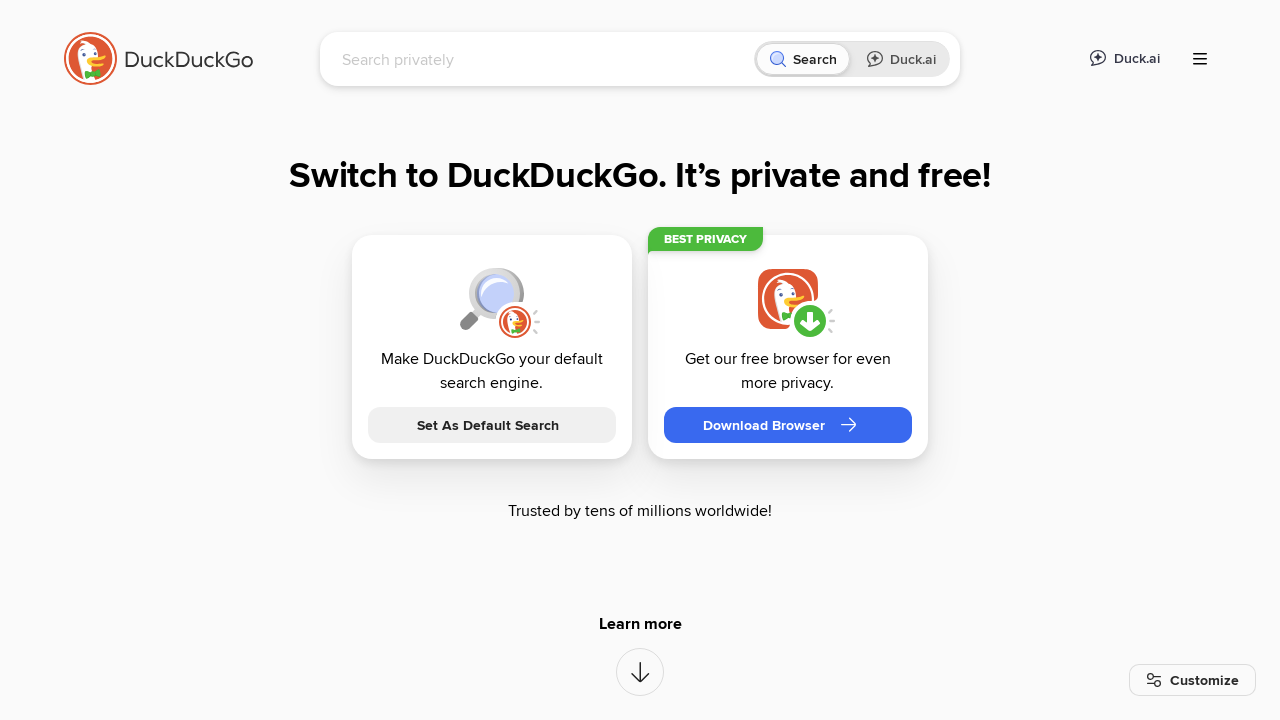